Tests sorting the Email column in ascending order by clicking the column header and verifying the text values are sorted alphabetically.

Starting URL: http://the-internet.herokuapp.com/tables

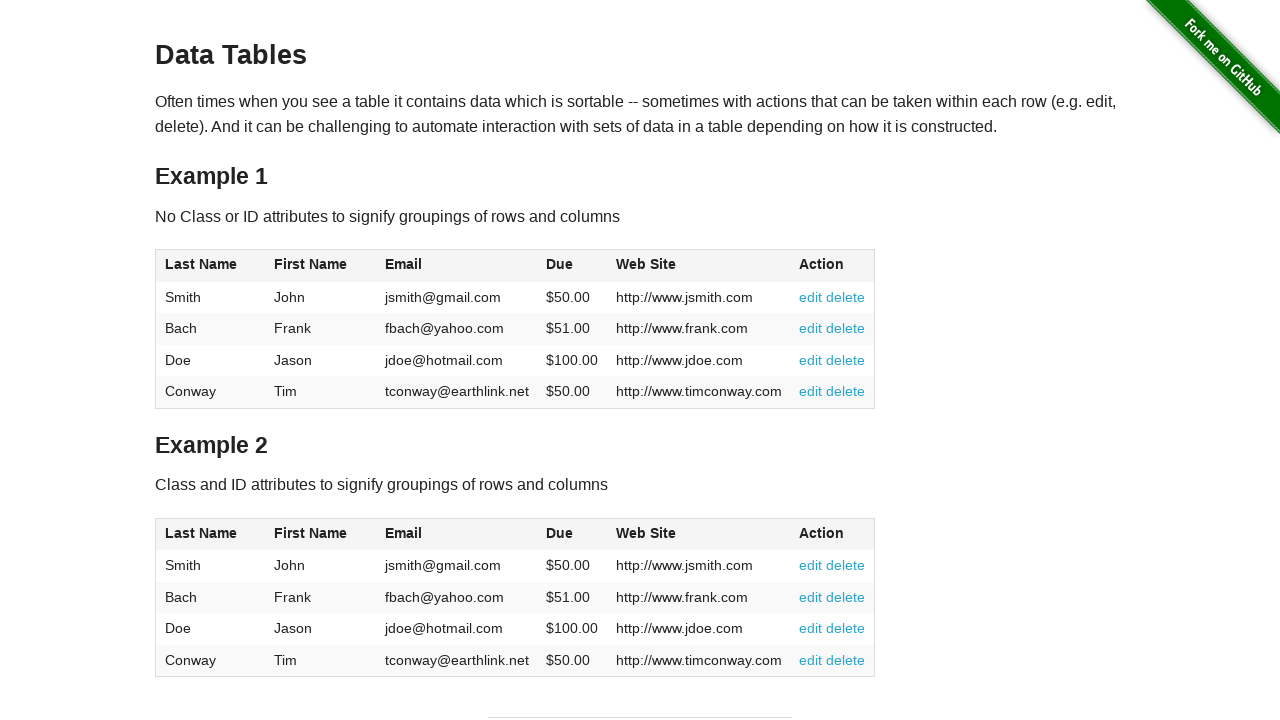

Clicked Email column header to sort in ascending order at (457, 266) on #table1 thead tr th:nth-of-type(3)
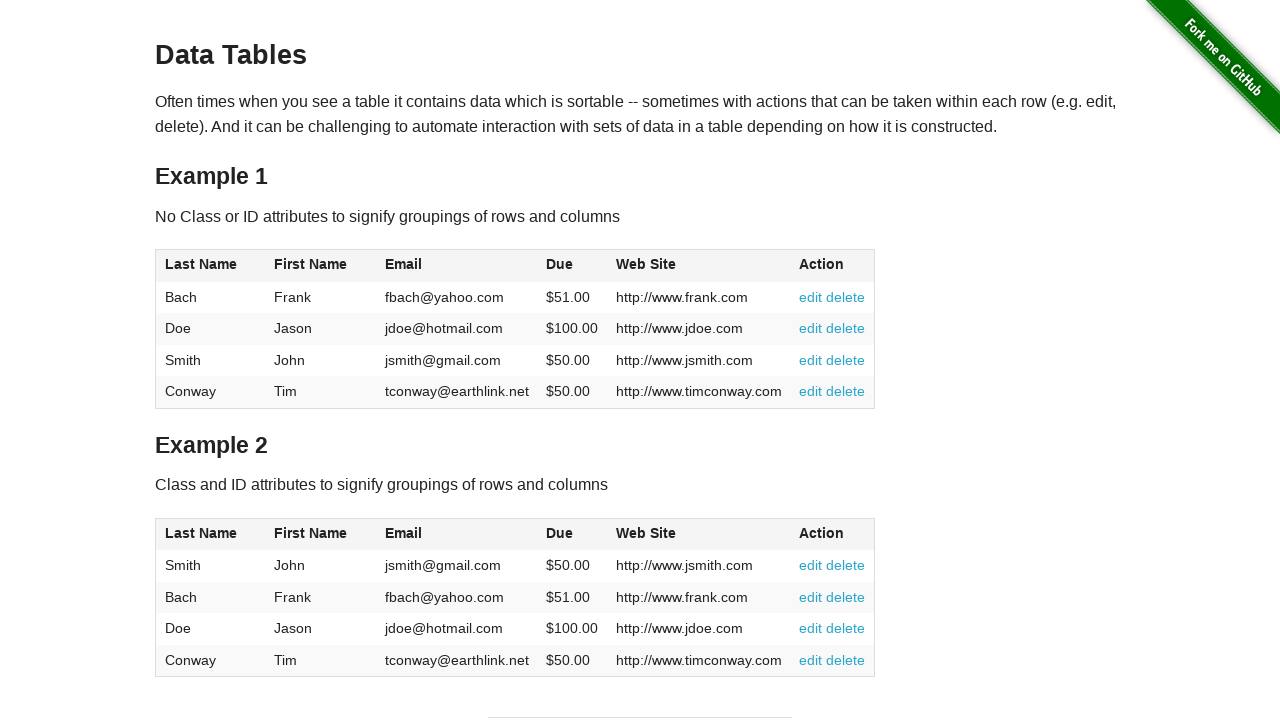

Waited for table to be sorted by Email column
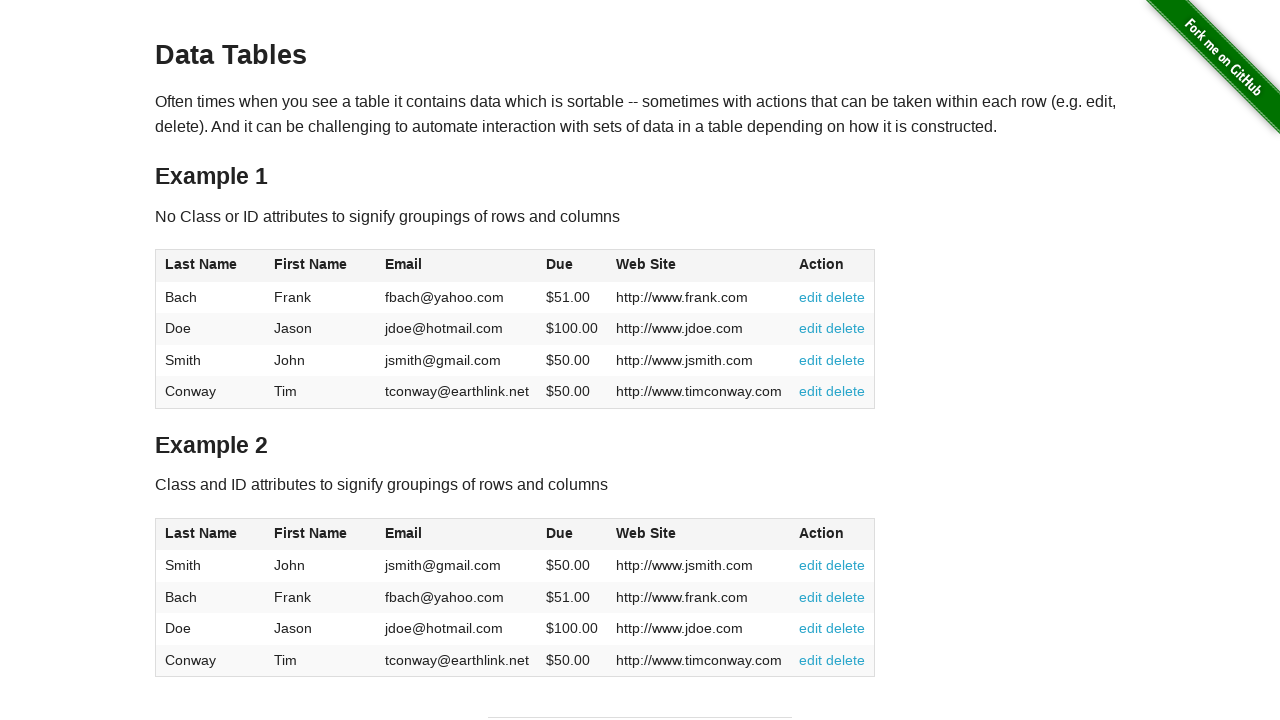

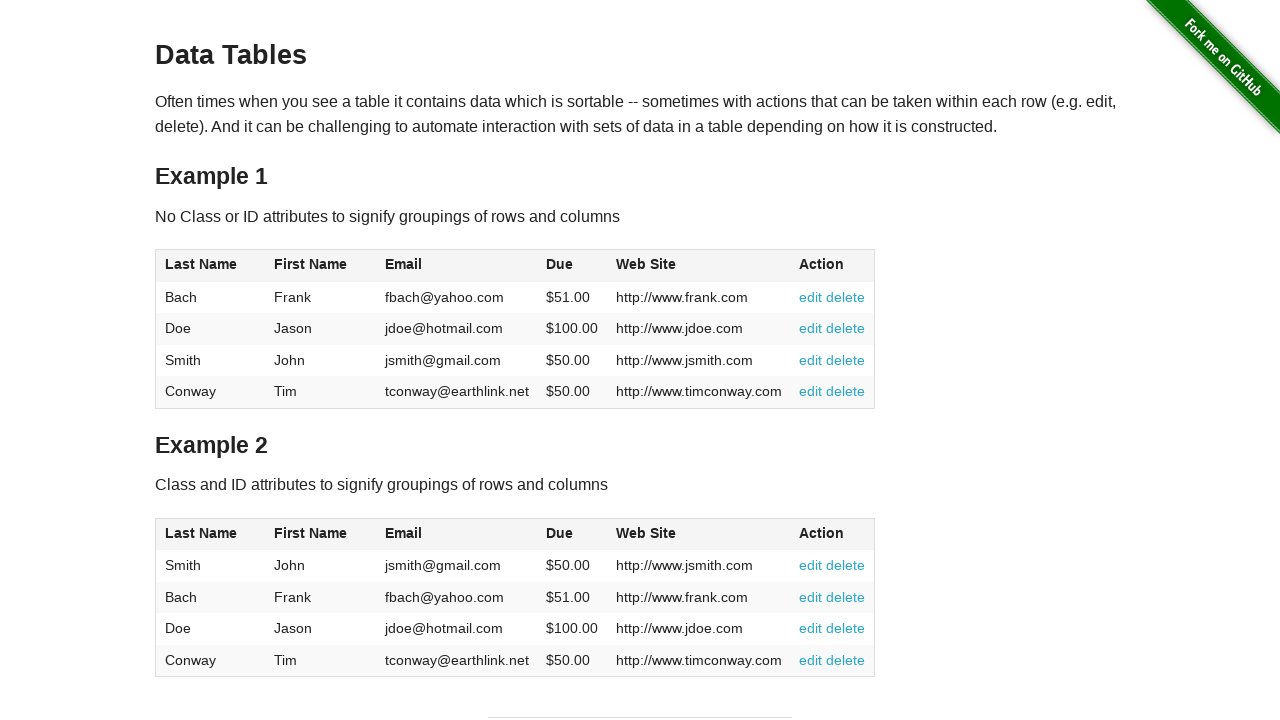